Tests temperature conversion calculator with negative value -12F to verify precision in the result

Starting URL: http://apt-public.appspot.com/testing-lab-calculator.html

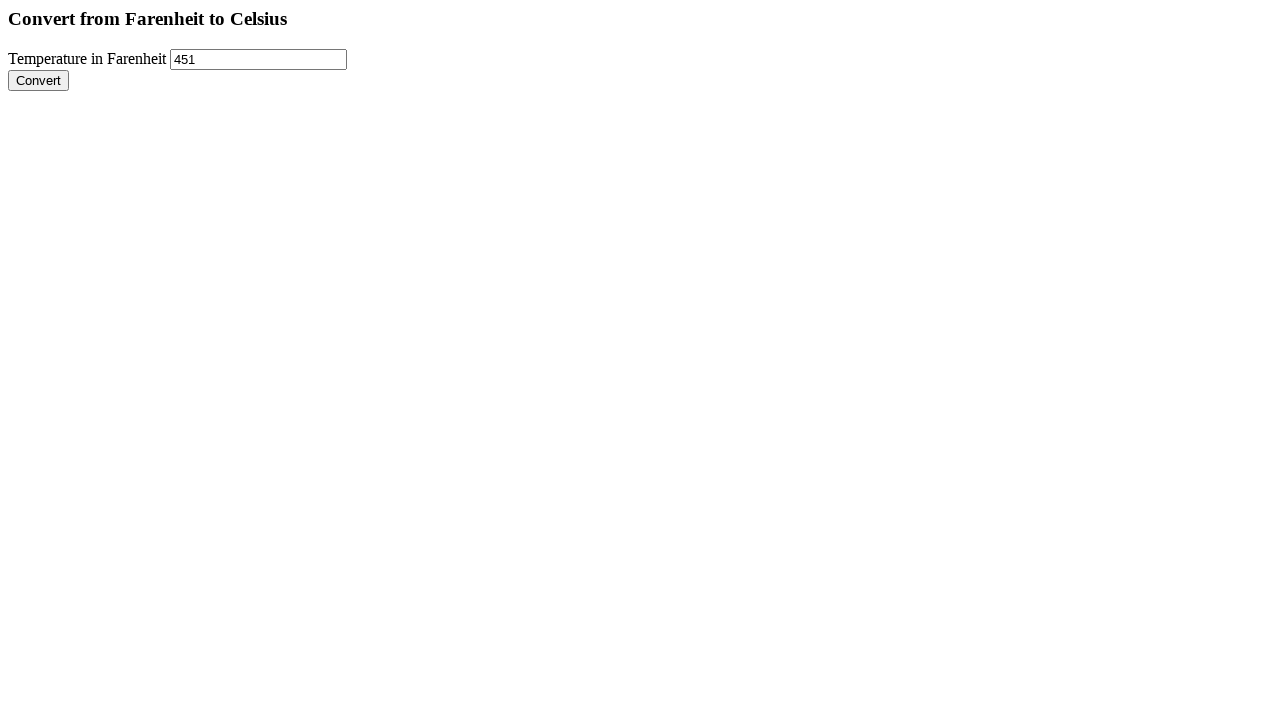

Filled temperature input field with -12F on input[name='farenheitTemperature']
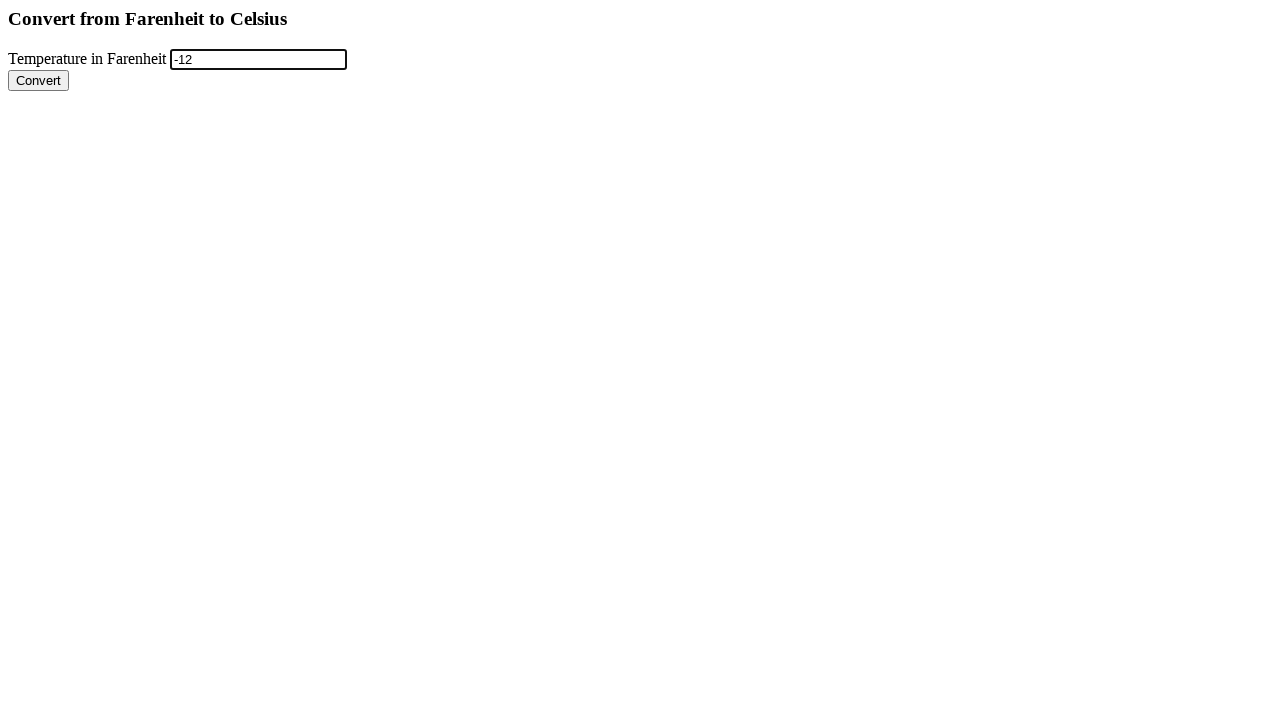

Clicked Convert button to perform temperature conversion at (38, 80) on input[value='Convert']
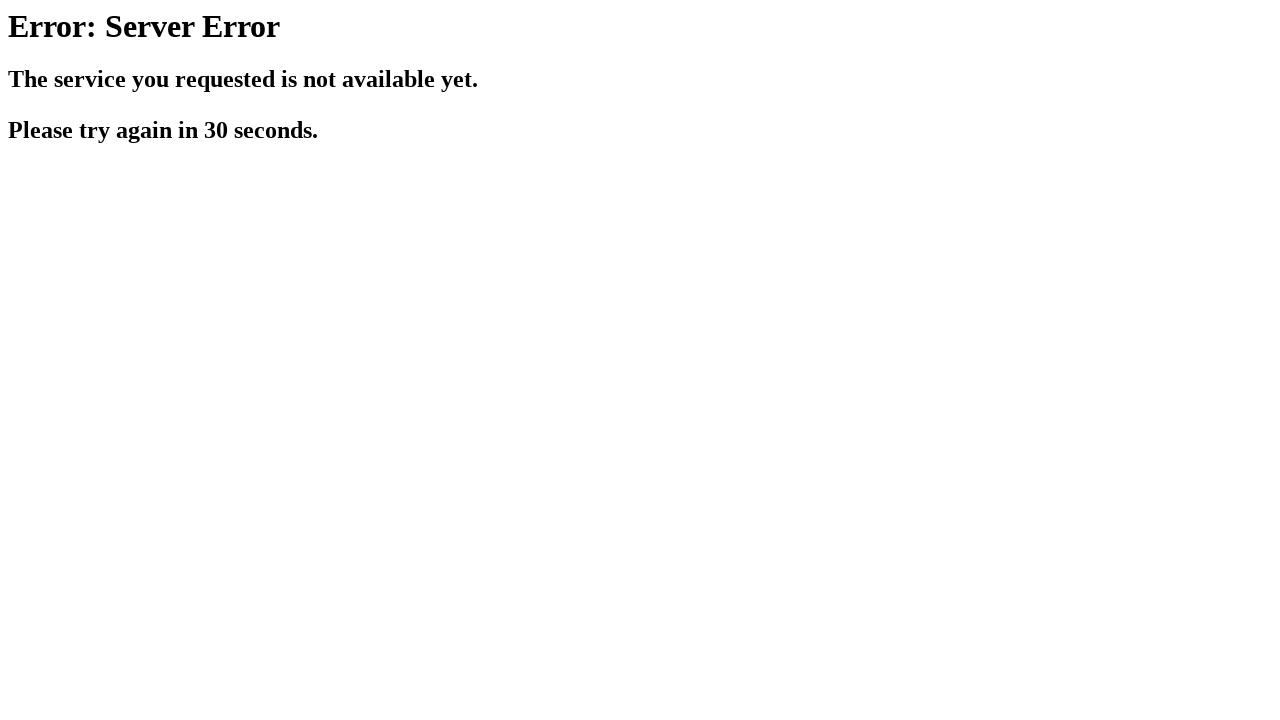

Conversion result loaded and verified with proper precision
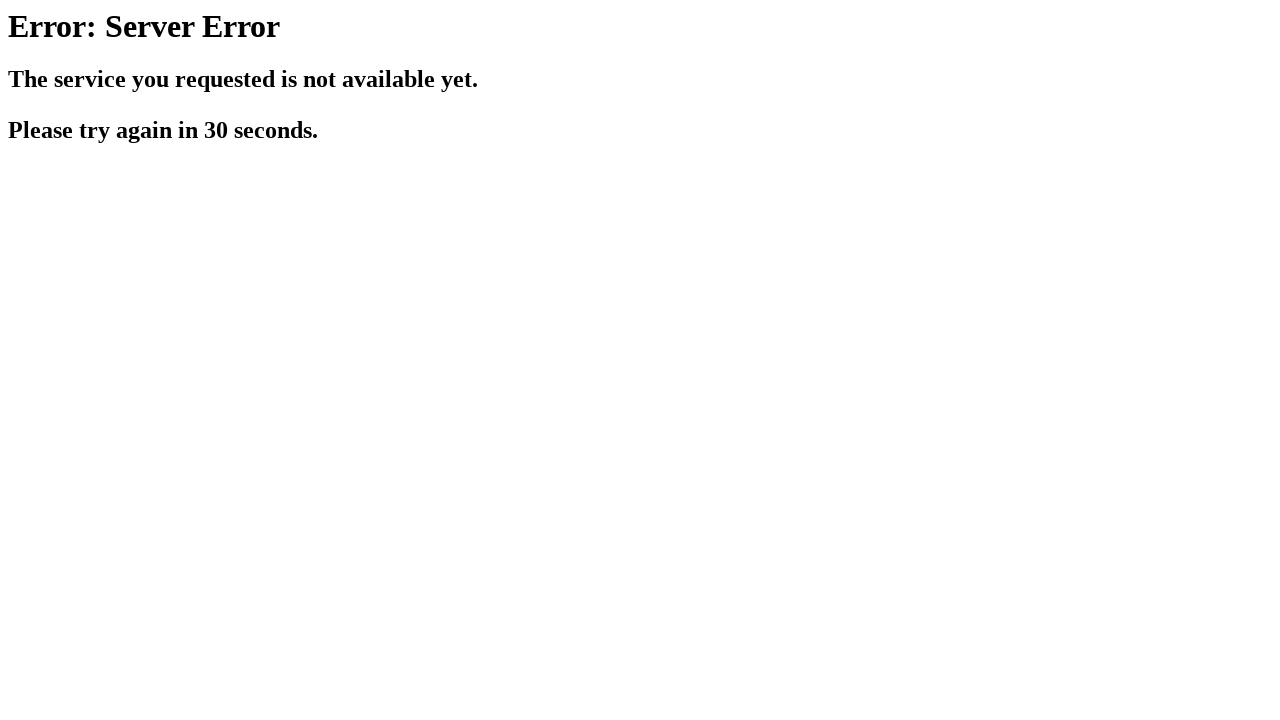

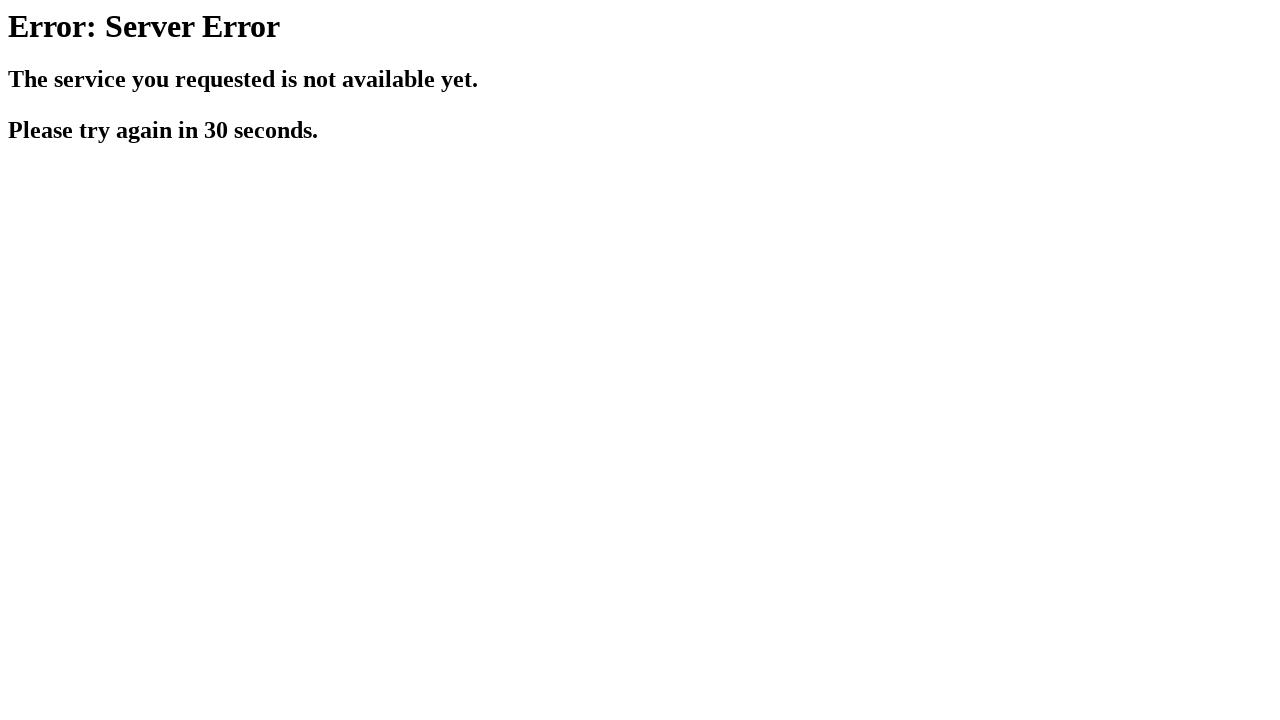